Fills in the Name field on a Google Form with a user name

Starting URL: https://docs.google.com/forms/d/e/1FAIpQLSep9LTMntH5YqIXa5nkiPKSs283kdwitBBhXWyZdAS-e4CxBQ/viewform

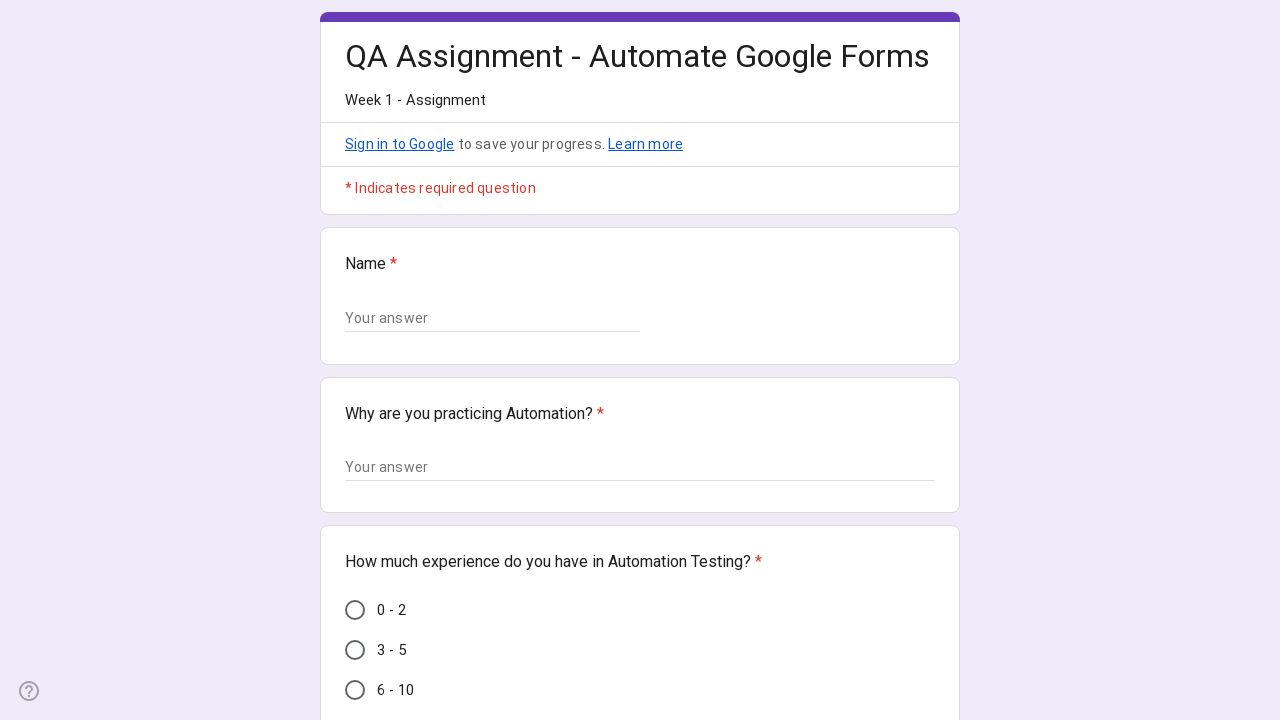

Waited for Google Form to load with networkidle state
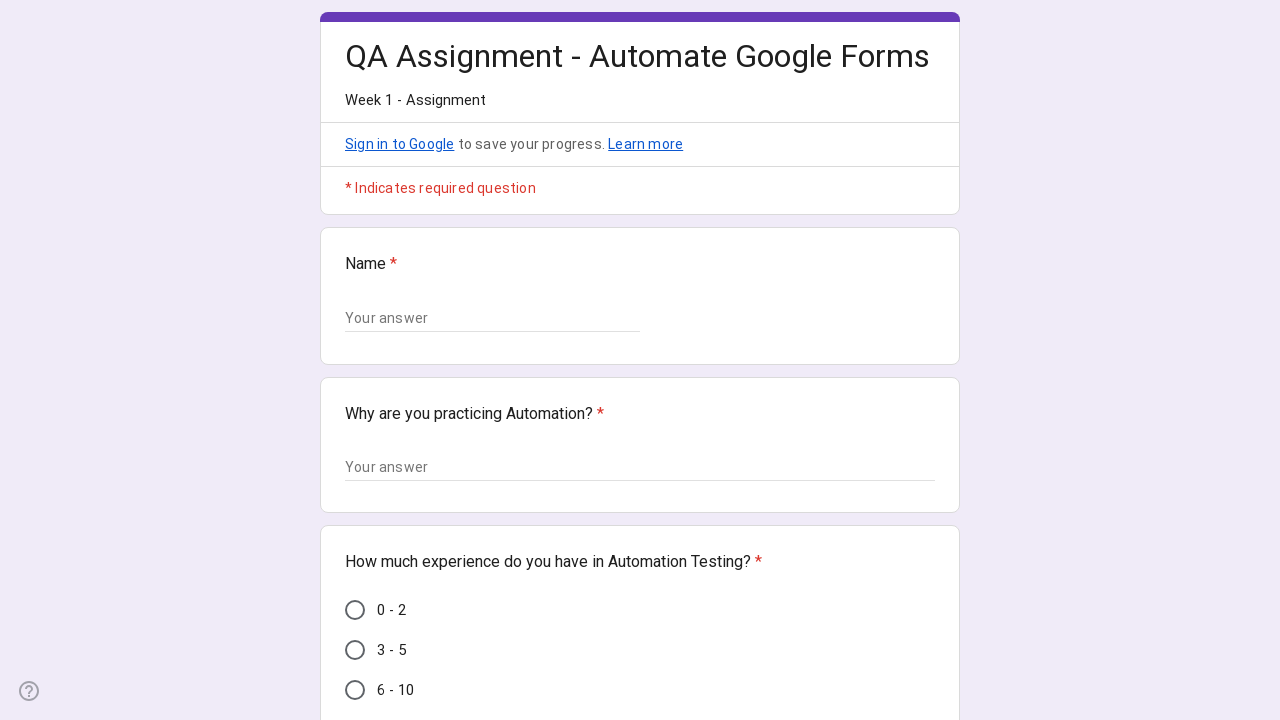

Filled Name field with 'Crio Learner' on //div//span[text()='Name']/ancestor::div[@class='geS5n']//input
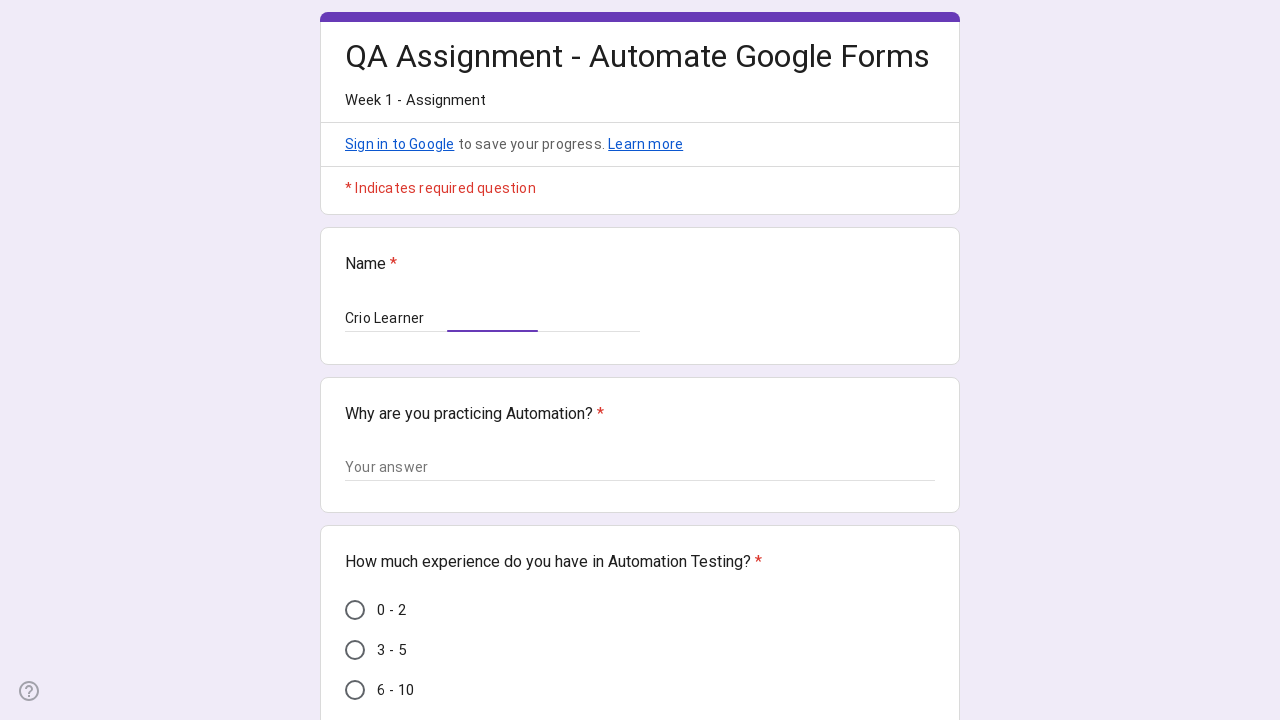

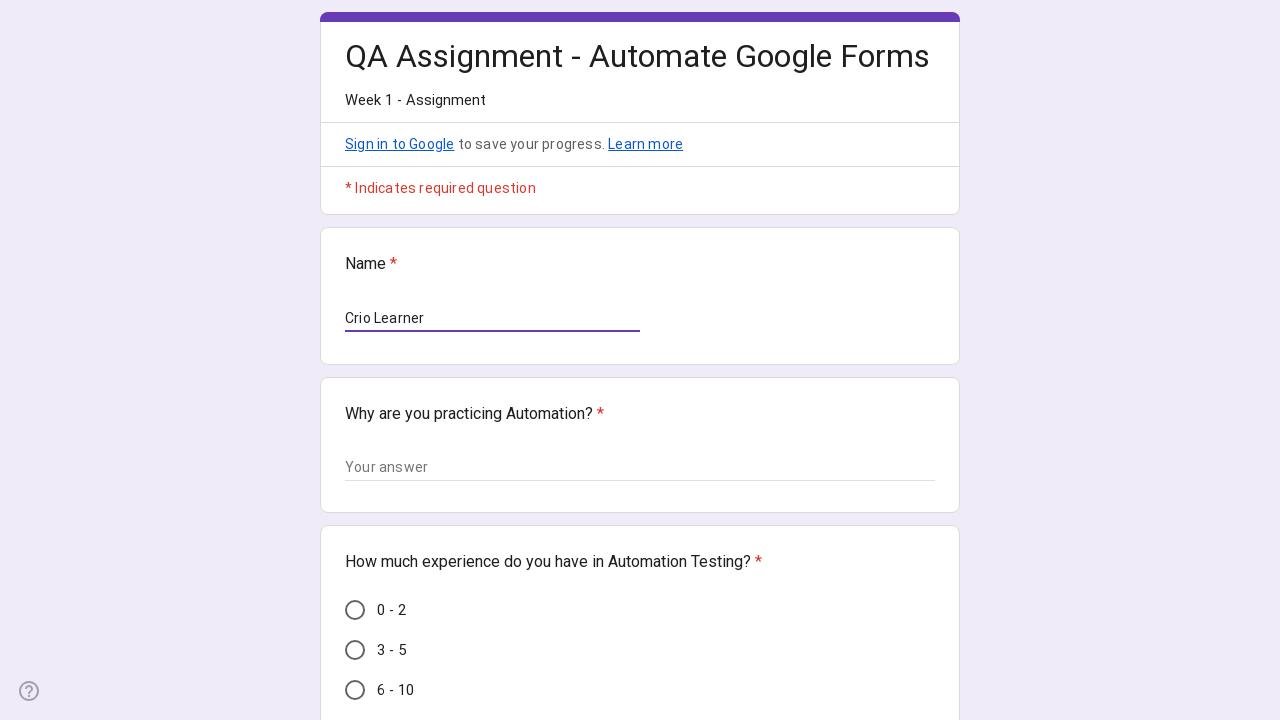